Tests that entering empty text removes the todo item

Starting URL: https://demo.playwright.dev/todomvc

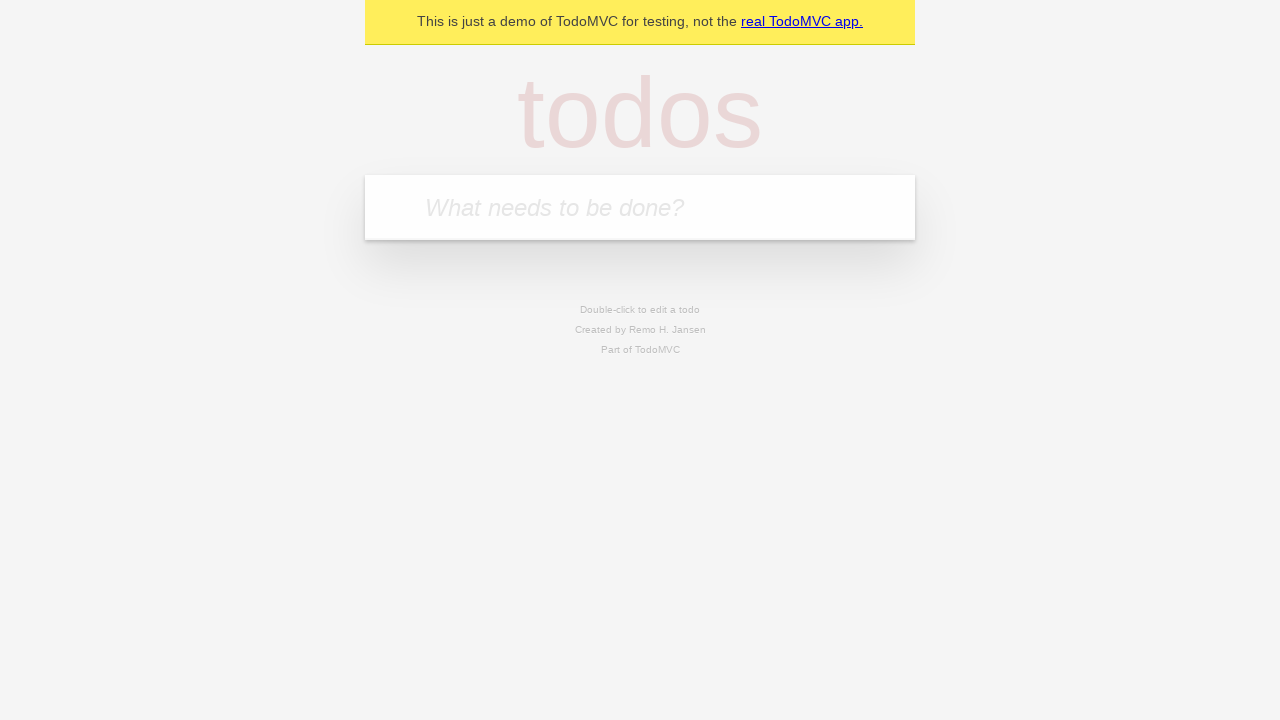

Filled new todo input with 'buy some cheese' on .new-todo
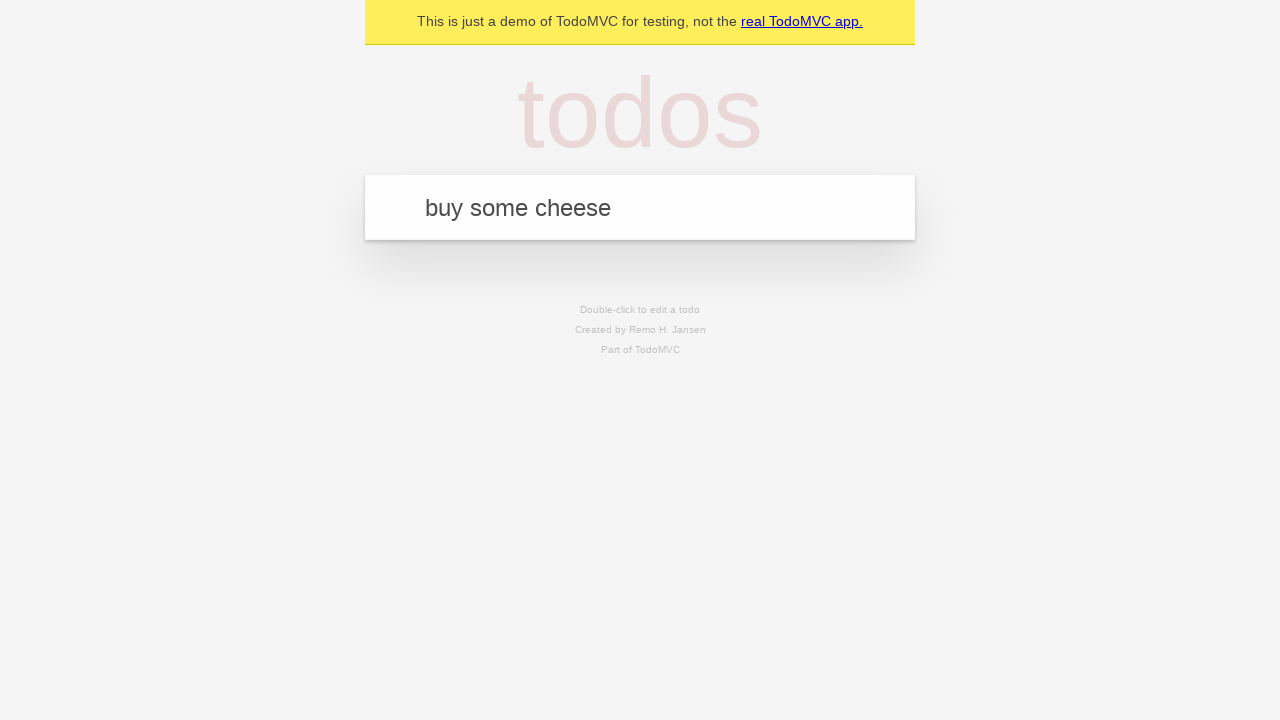

Pressed Enter to create first todo item on .new-todo
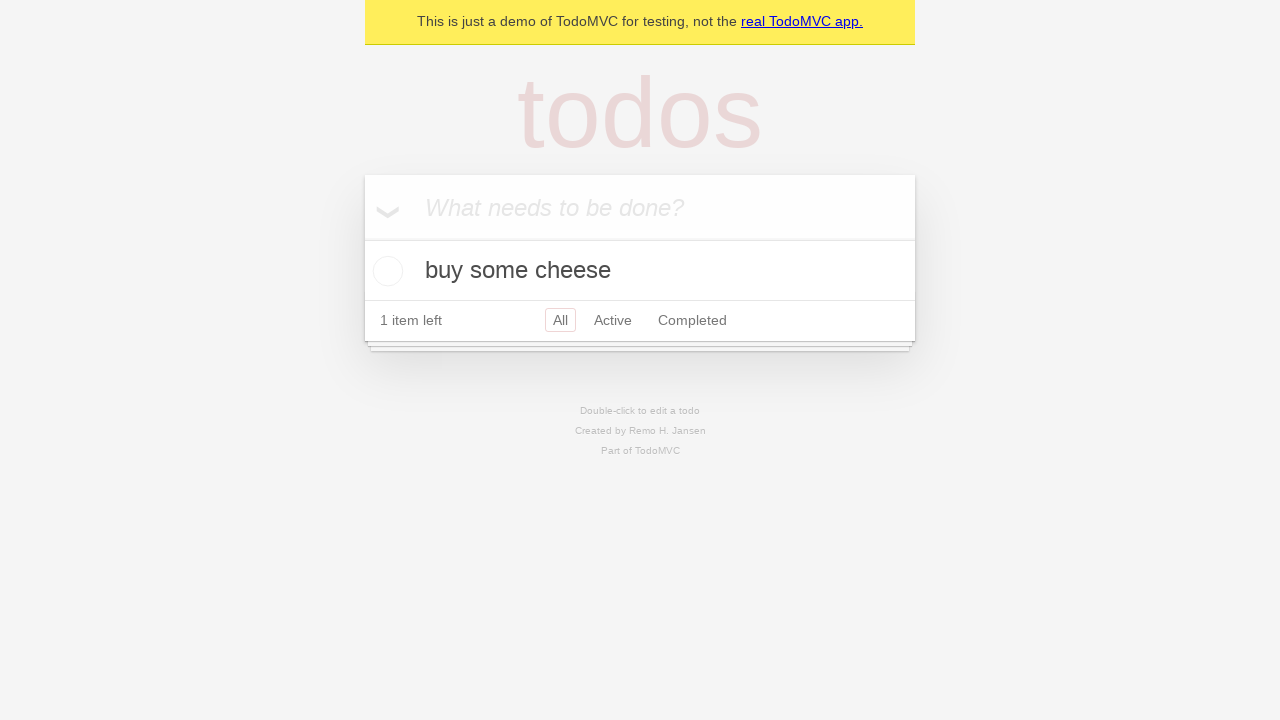

Filled new todo input with 'feed the cat' on .new-todo
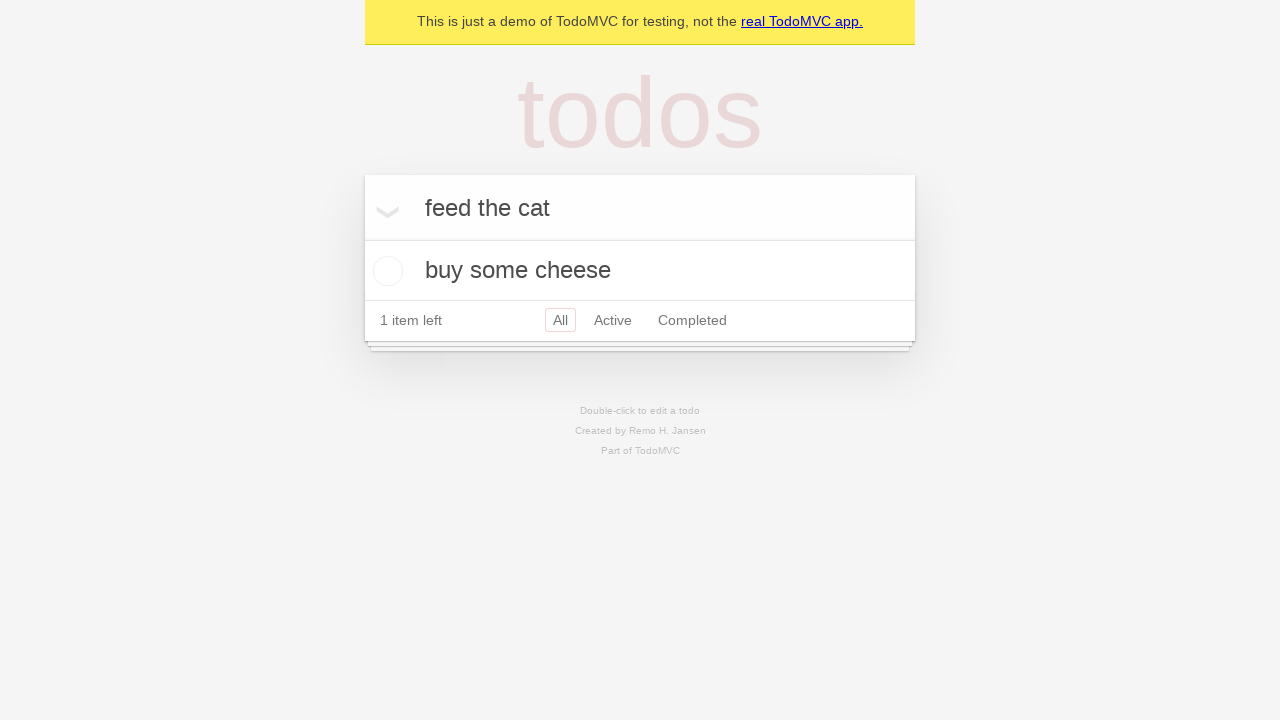

Pressed Enter to create second todo item on .new-todo
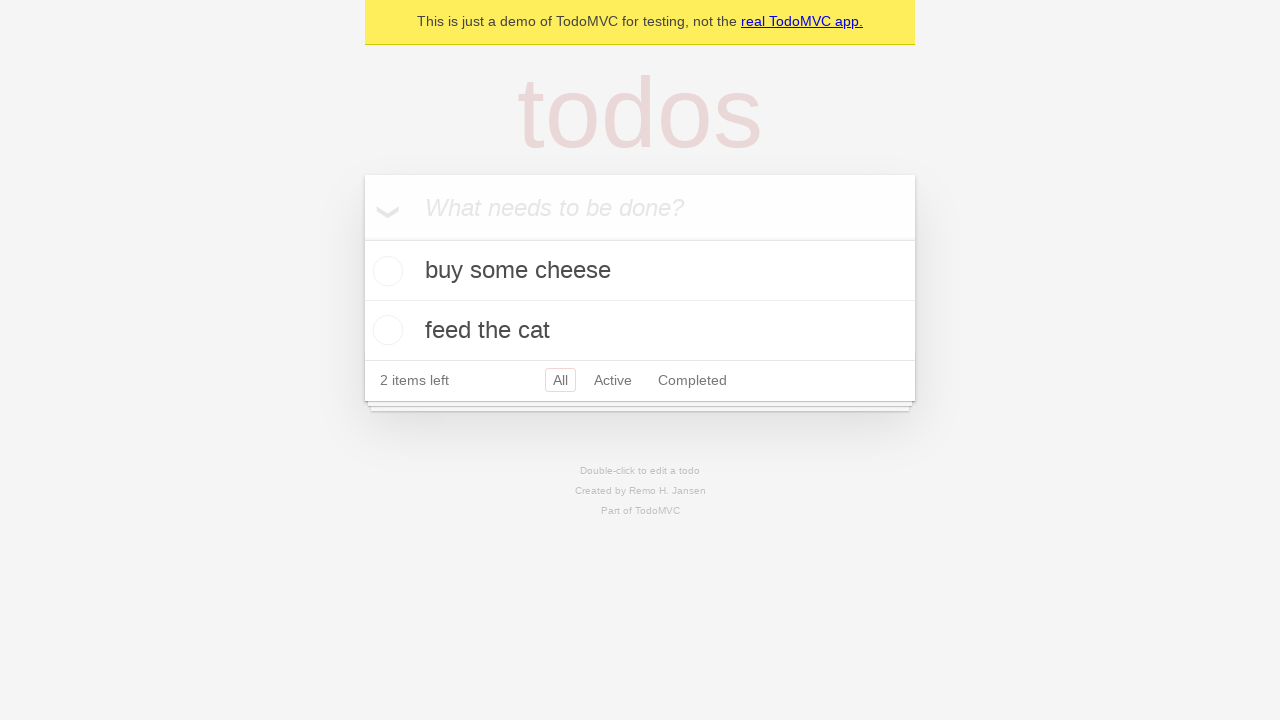

Filled new todo input with 'book a doctors appointment' on .new-todo
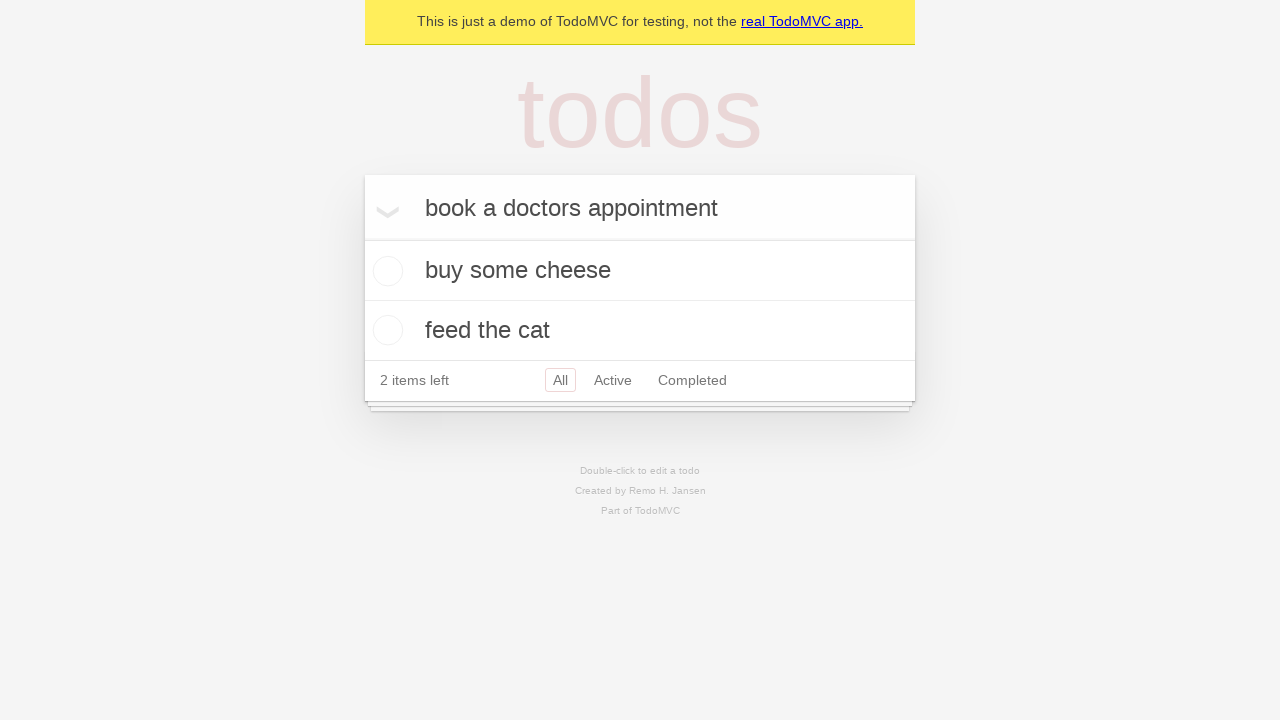

Pressed Enter to create third todo item on .new-todo
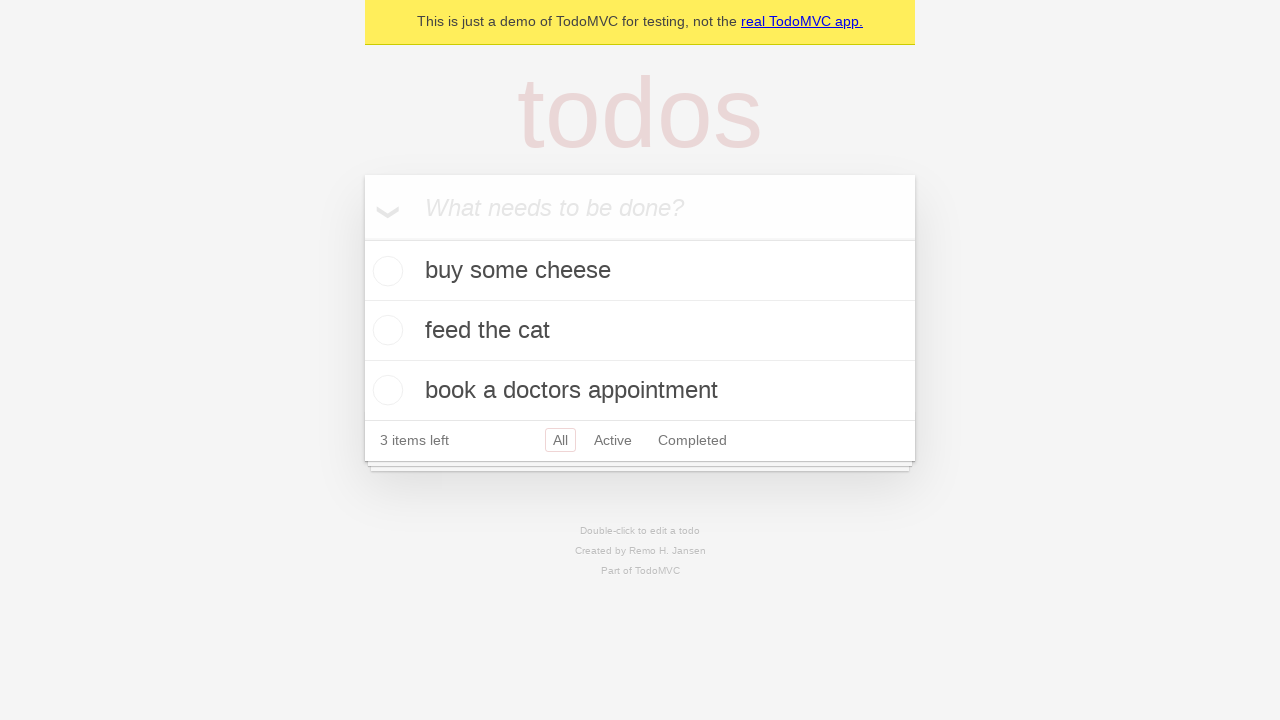

Double-clicked second todo item to enter edit mode at (640, 331) on .todo-list li >> nth=1
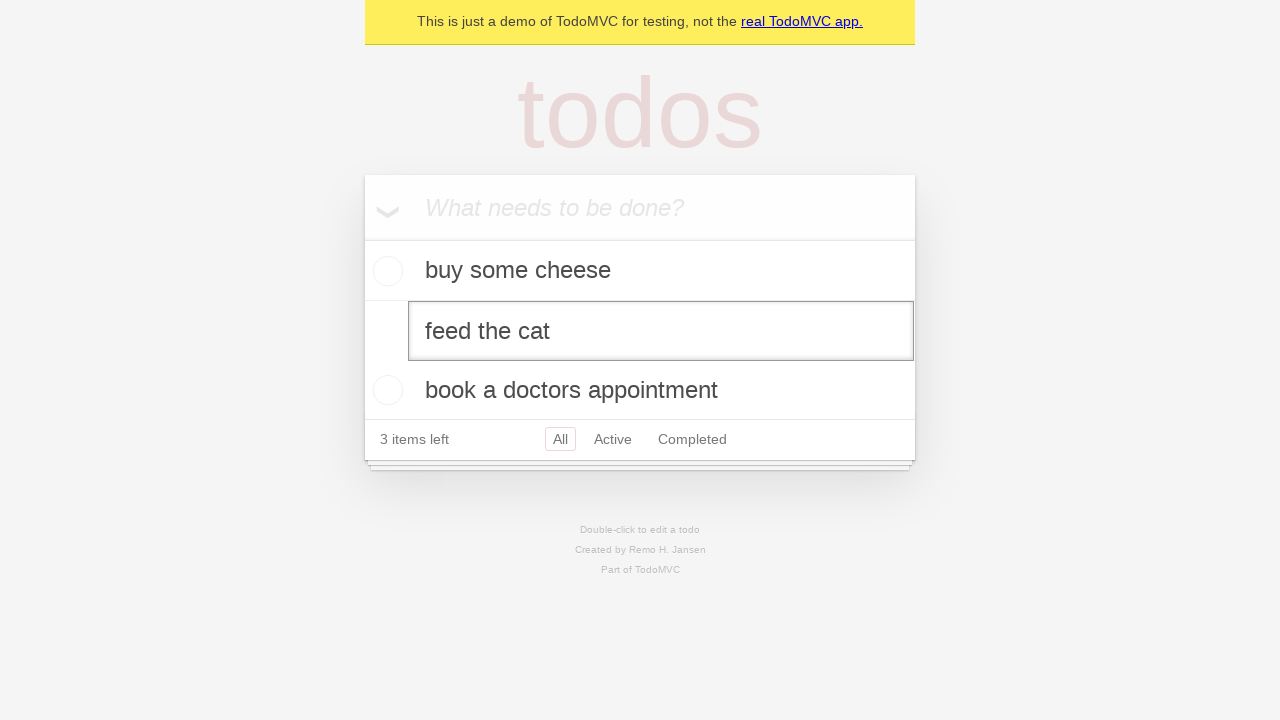

Cleared text in edit field of second todo item on .todo-list li >> nth=1 >> .edit
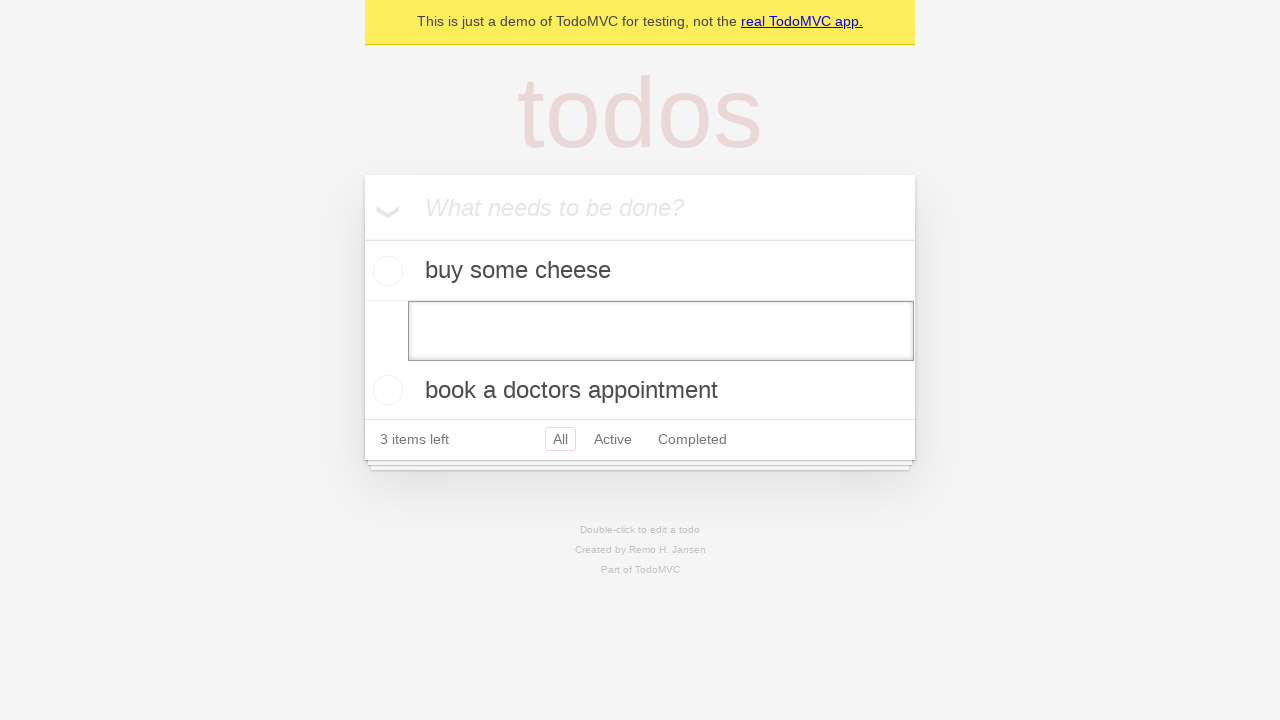

Pressed Enter with empty text to remove todo item on .todo-list li >> nth=1 >> .edit
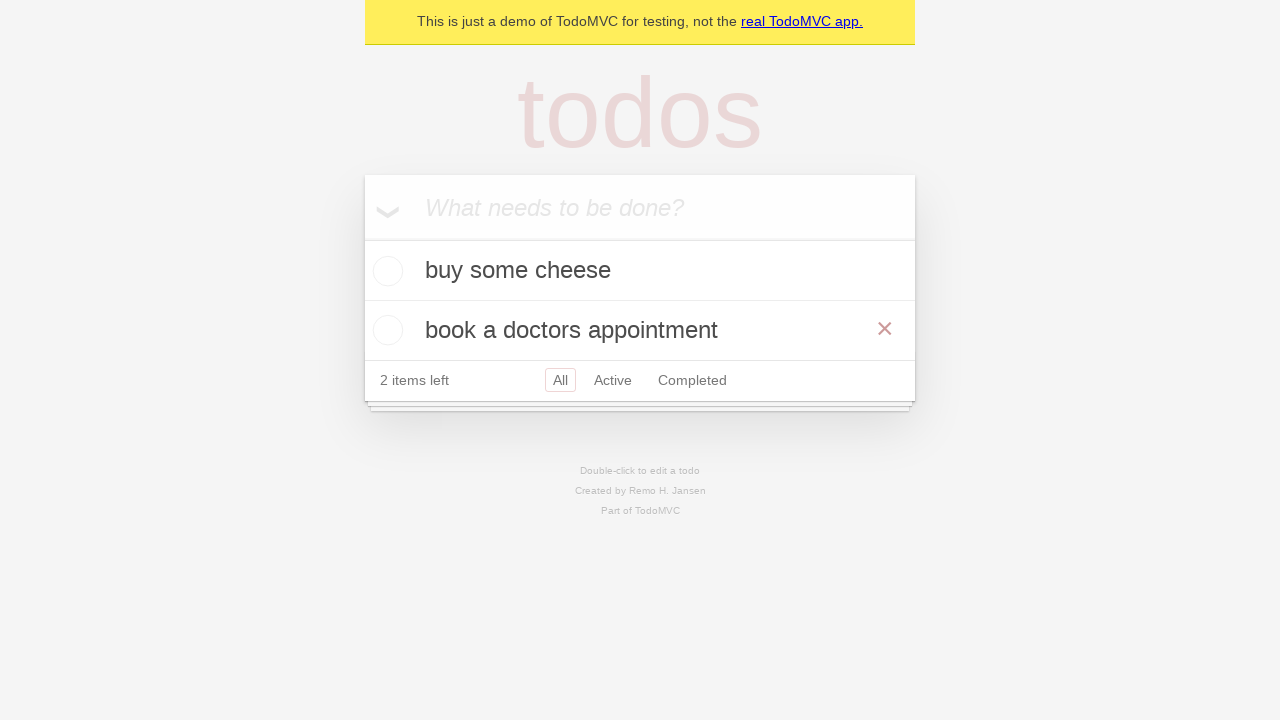

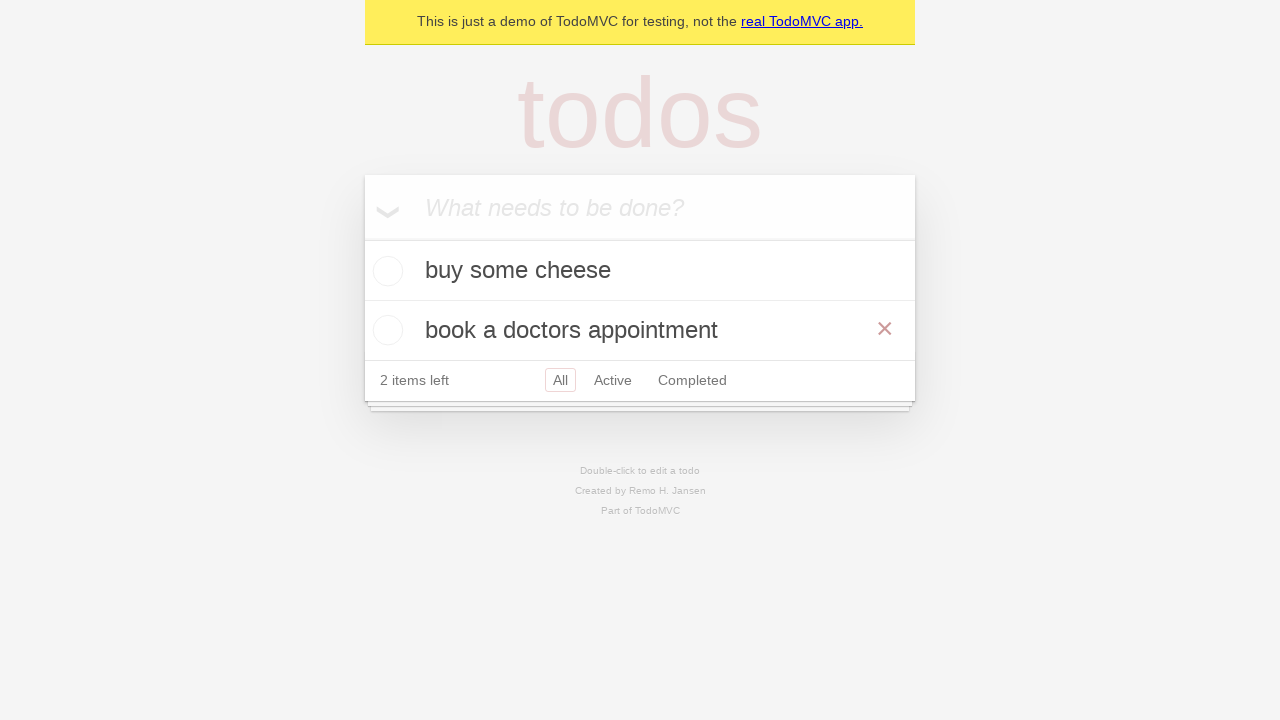